Navigates to IGN's "Remonter le temps" historical aerial imagery comparison tool for a specific location and captures the viewport showing current aerial imagery.

Starting URL: https://remonterletemps.ign.fr/comparer/?lon=5.720000&lat=45.158333&z=17&layer1=10&layer2=19&mode=dub1

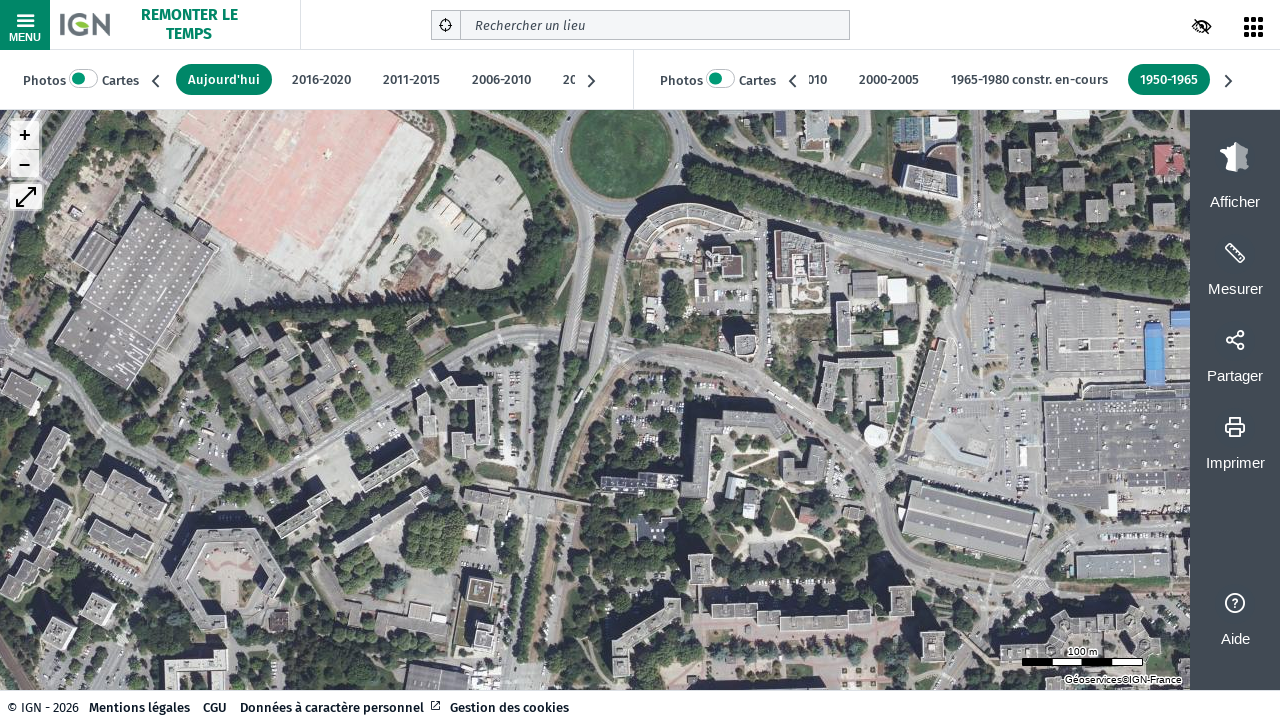

Map viewport loaded and visible
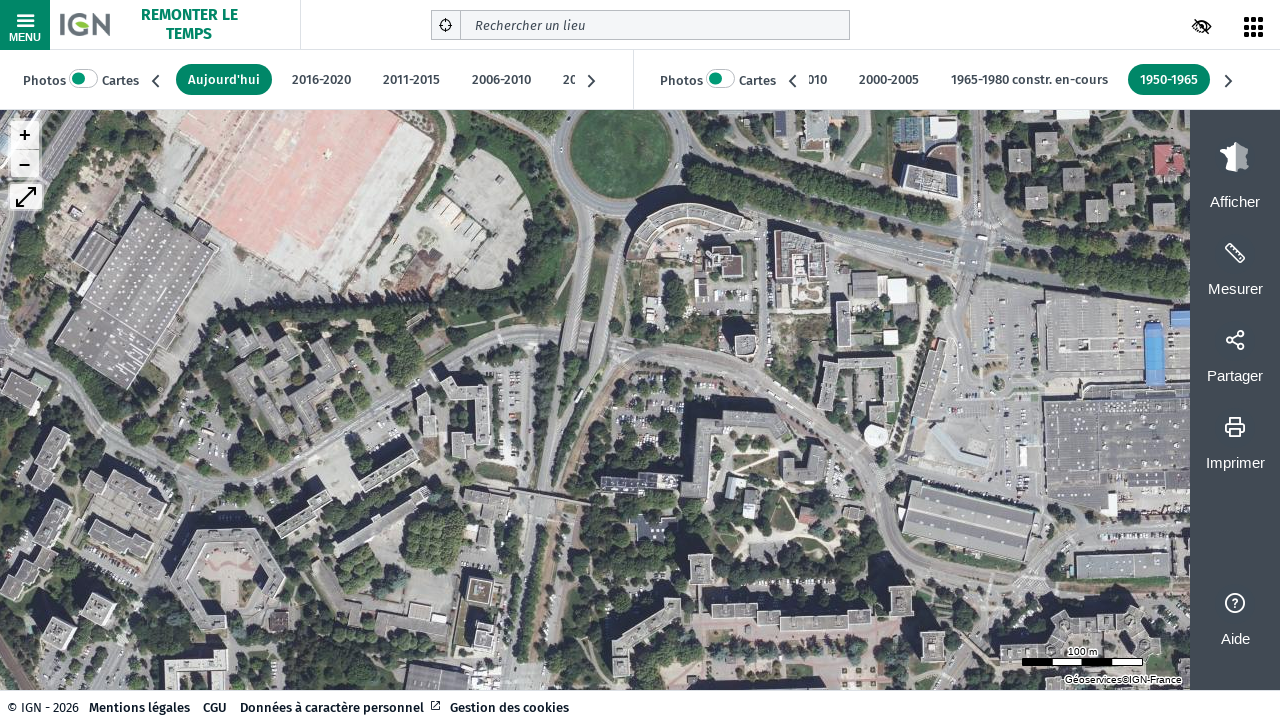

Waited for map tiles to load
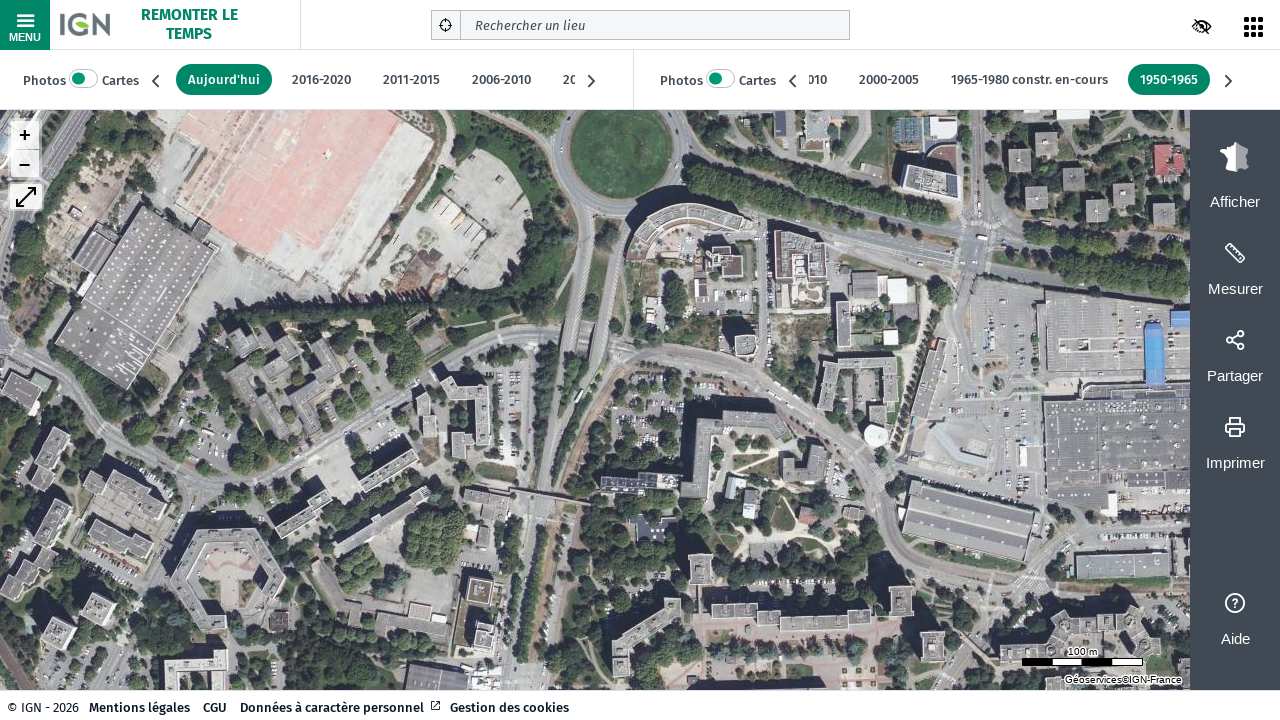

Navigated to 2000-2005 layer comparison
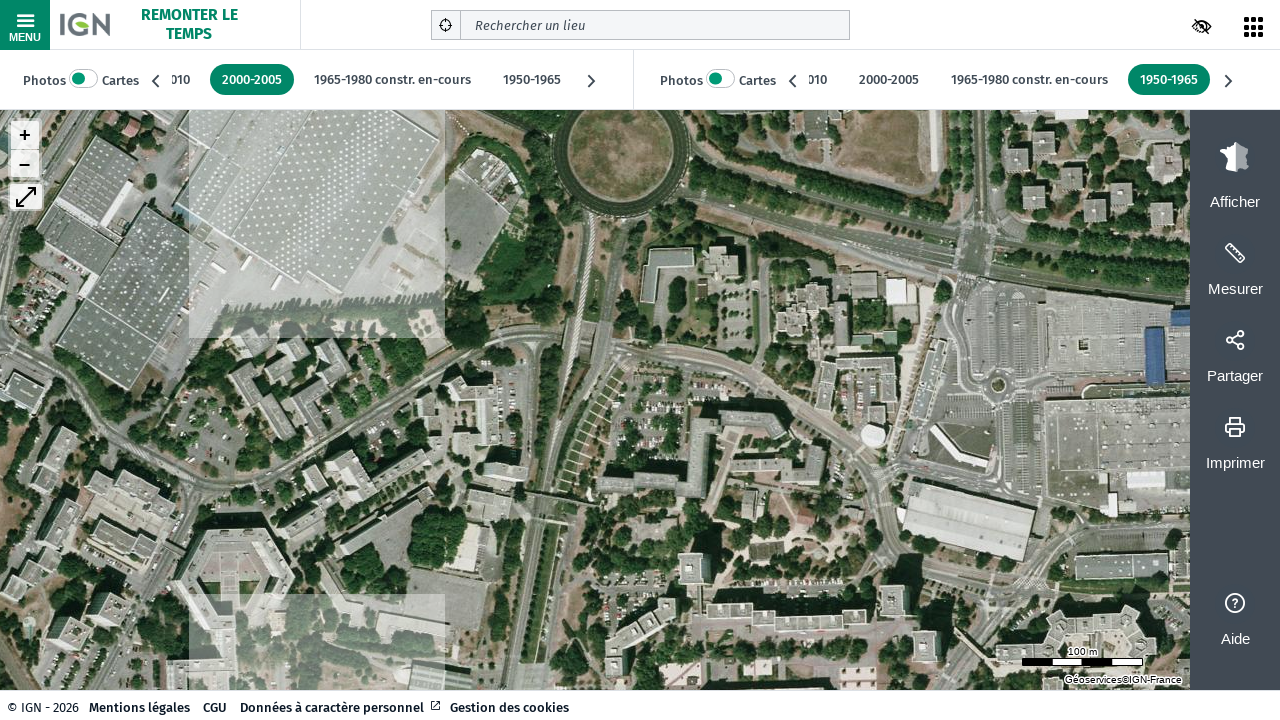

2000-2005 layer map viewport loaded
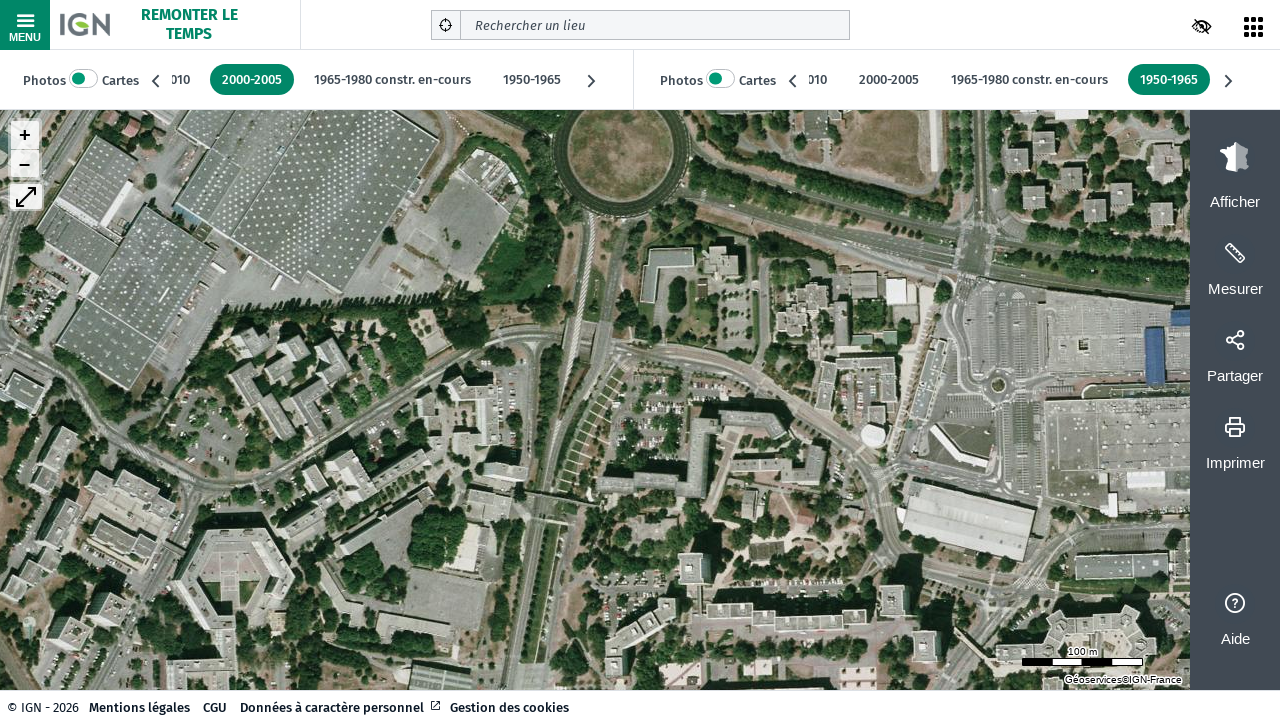

Waited for 2000-2005 layer tiles to load
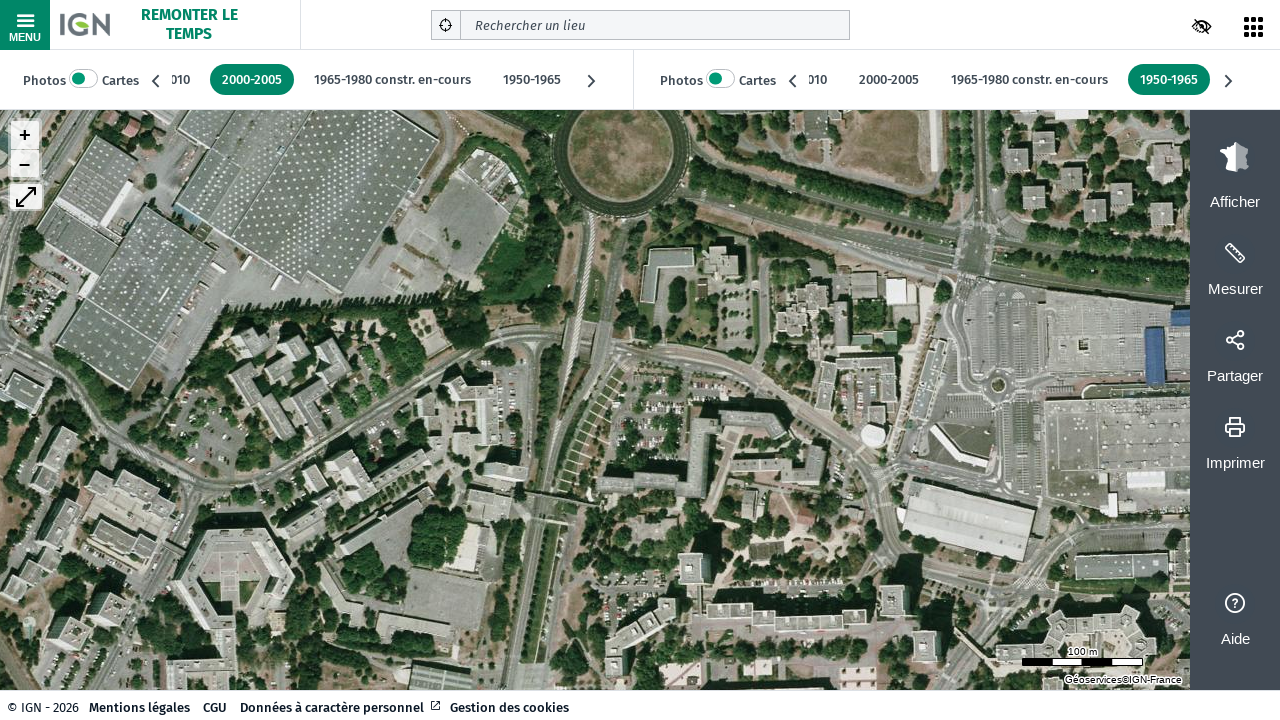

Navigated to 1965-1980 layer comparison
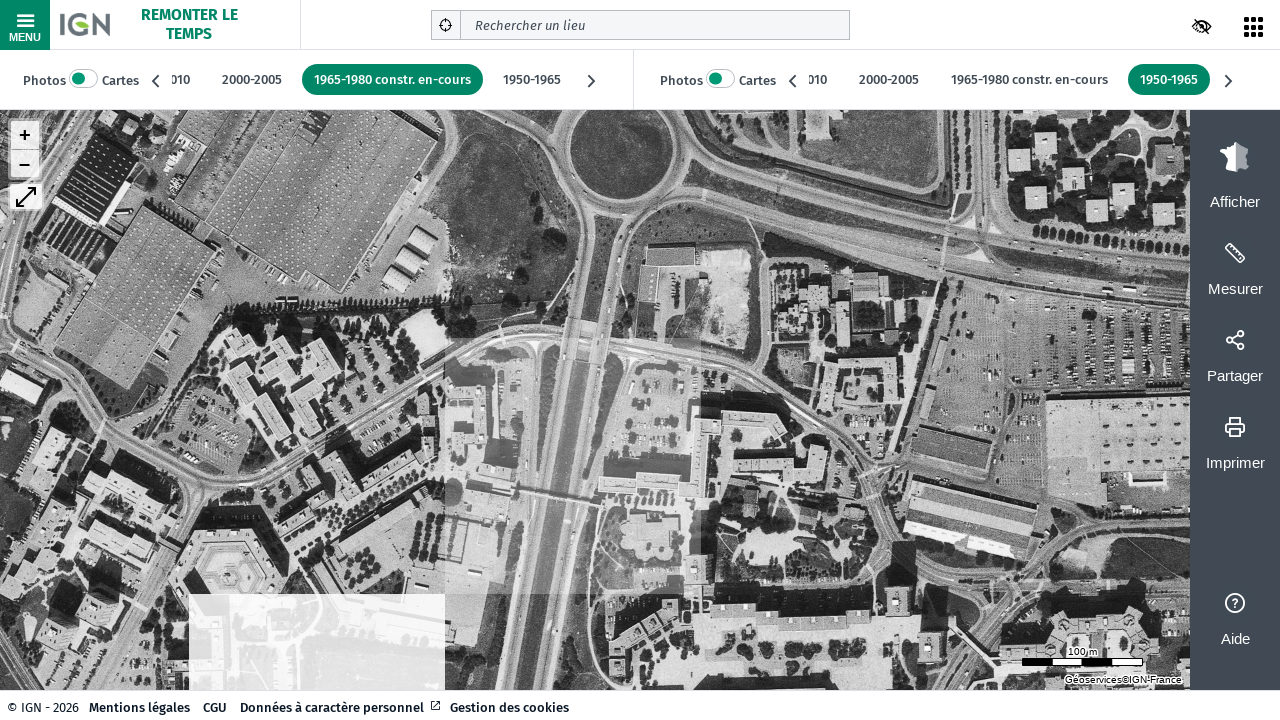

1965-1980 layer map viewport loaded
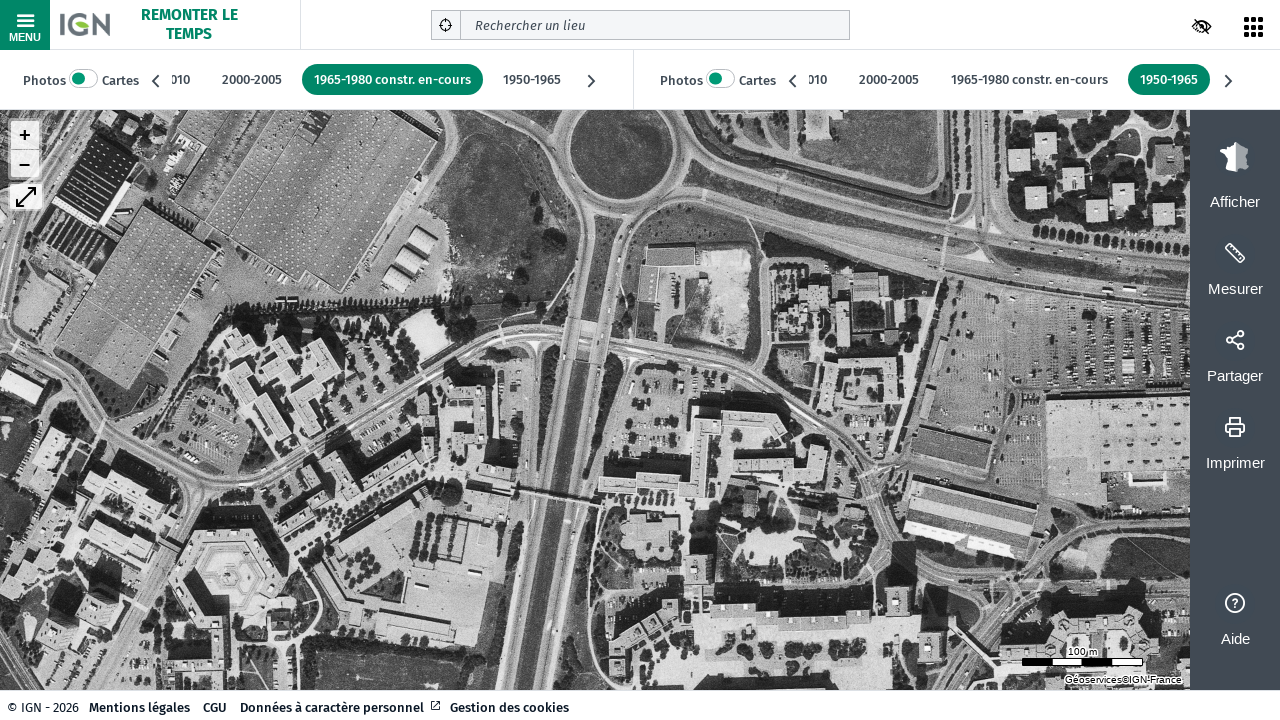

Waited for 1965-1980 layer tiles to load
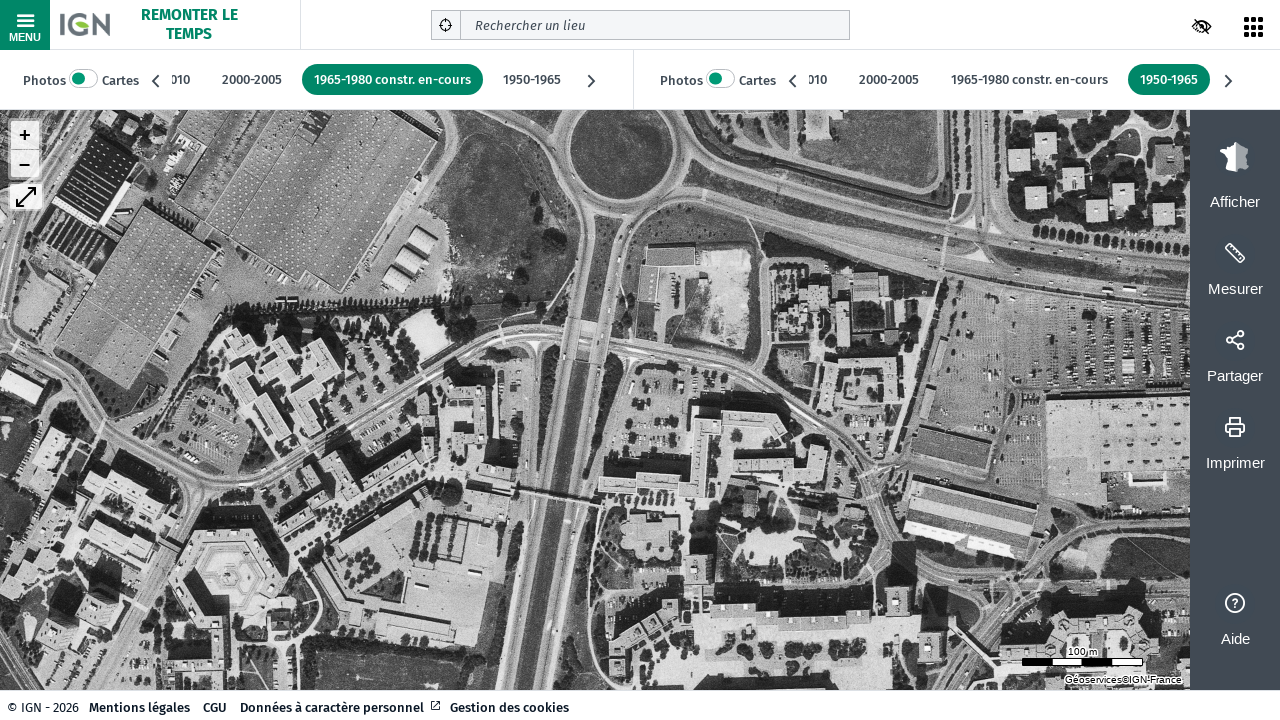

Navigated to 1950-1965 layer comparison
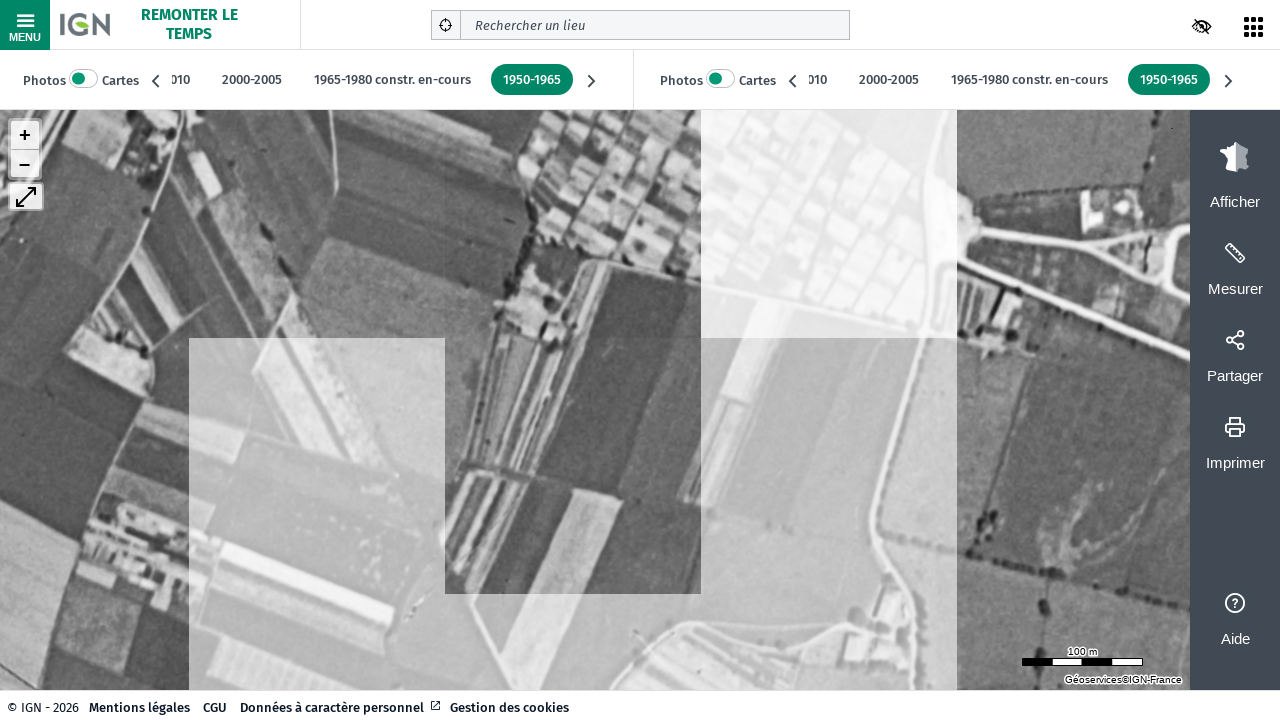

1950-1965 layer map viewport loaded
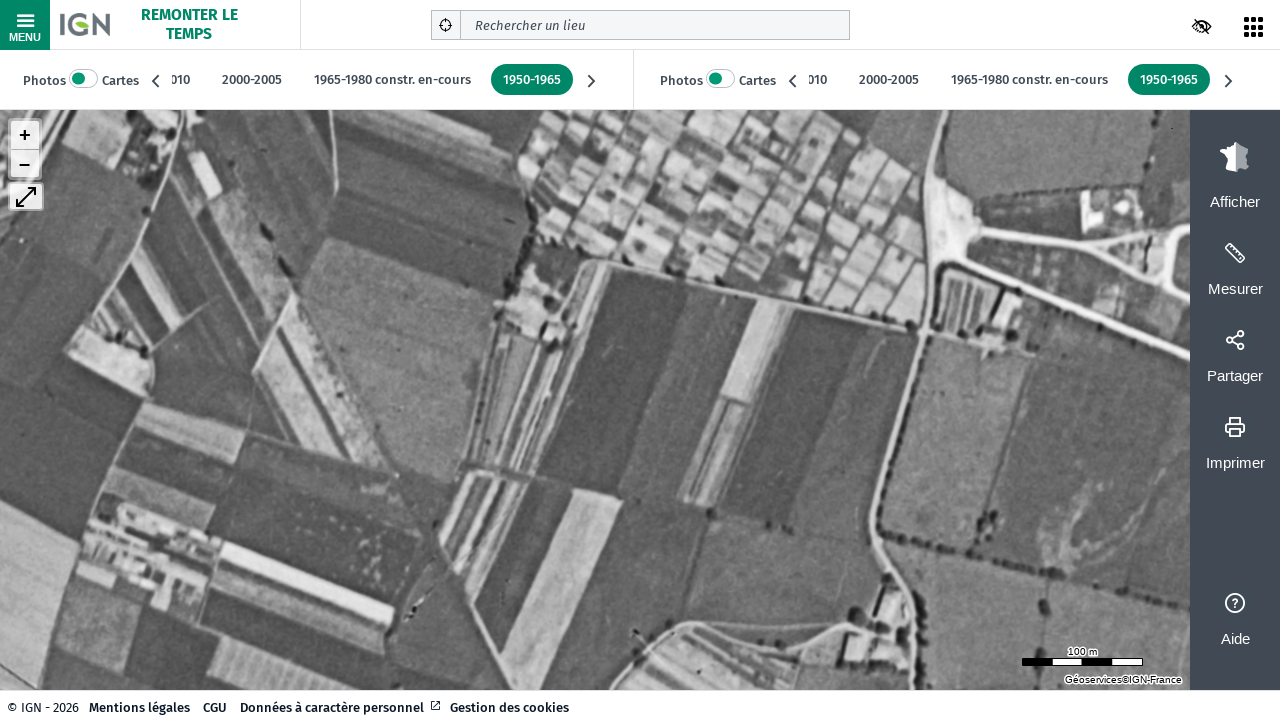

Waited for 1950-1965 layer tiles to load
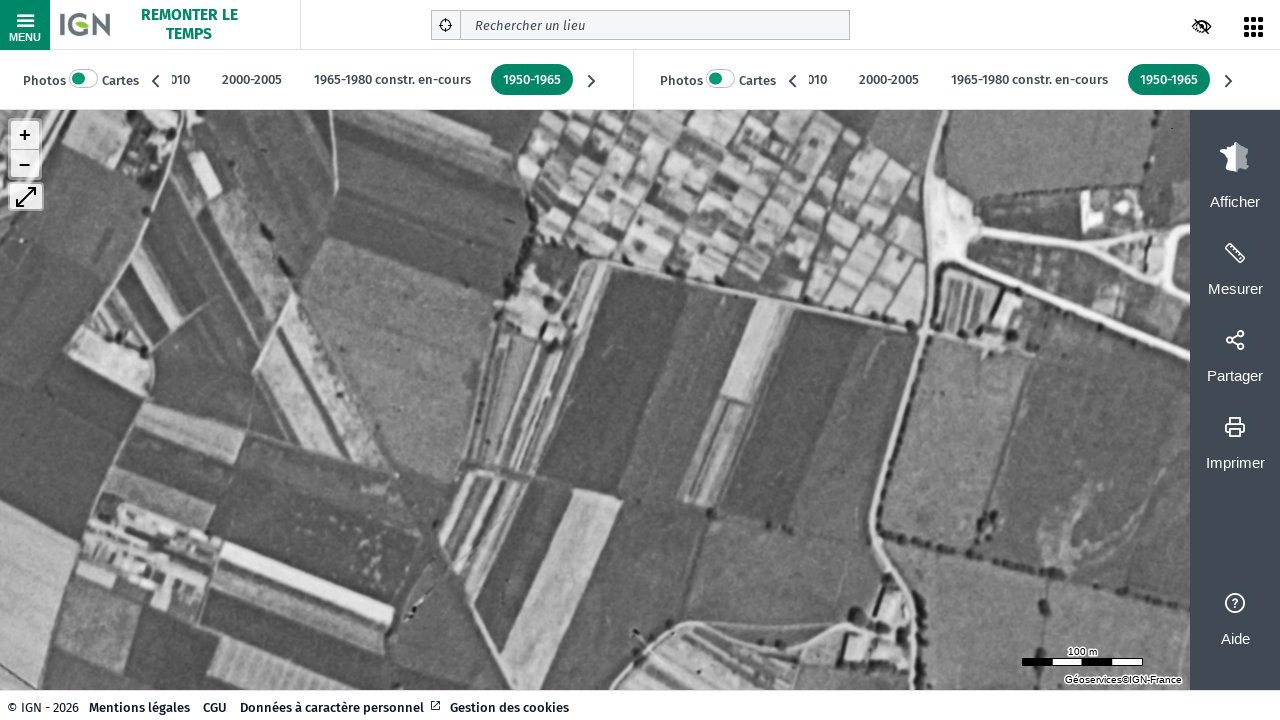

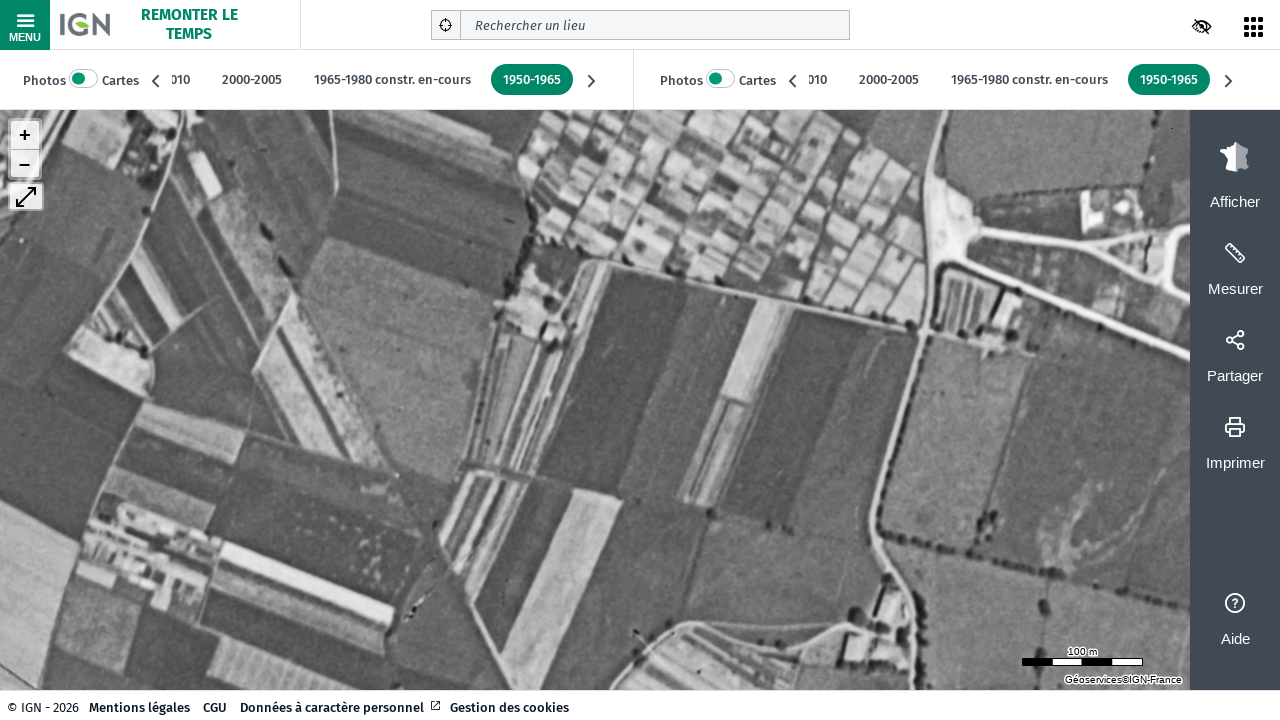